Tests AJAX functionality on w3schools by clicking a button that triggers an AJAX call and verifying the content changes from h2 to h1 element.

Starting URL: https://www.w3schools.com/xml/ajax_intro.asp

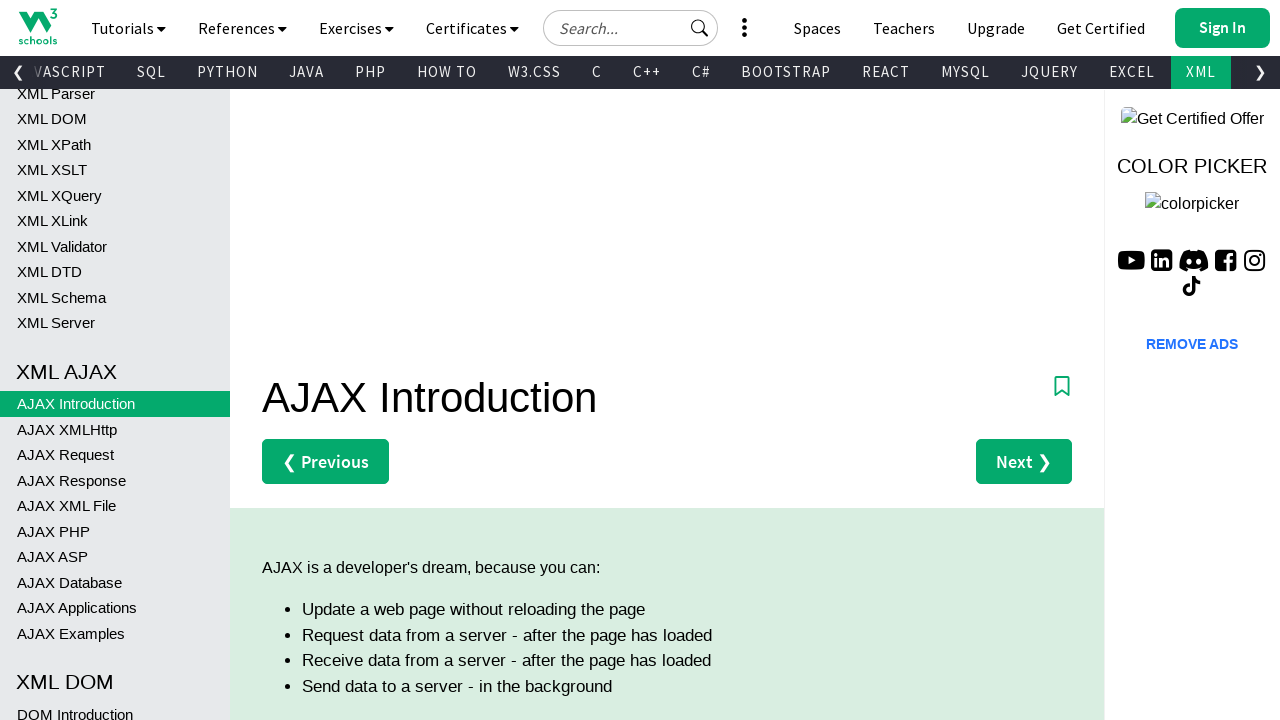

Retrieved original text from h2 heading element
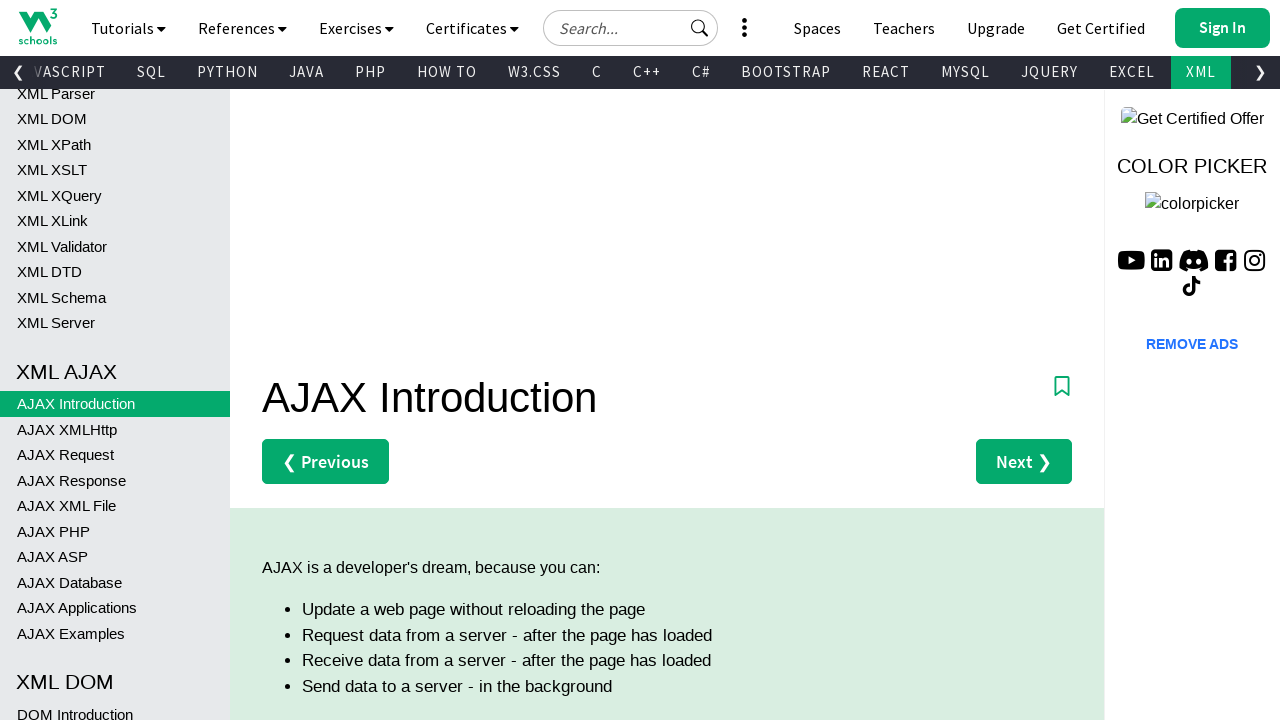

Clicked button to trigger AJAX call at (344, 360) on div#demo > button
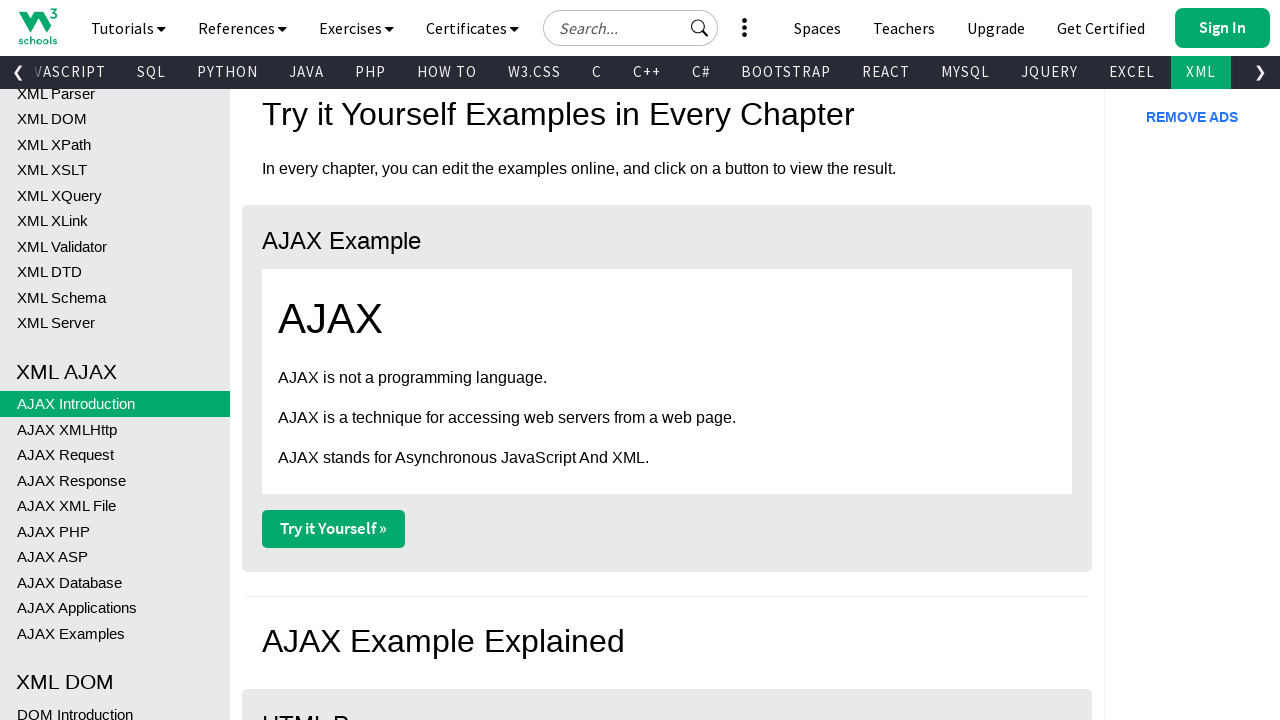

AJAX response completed and h1 element appeared
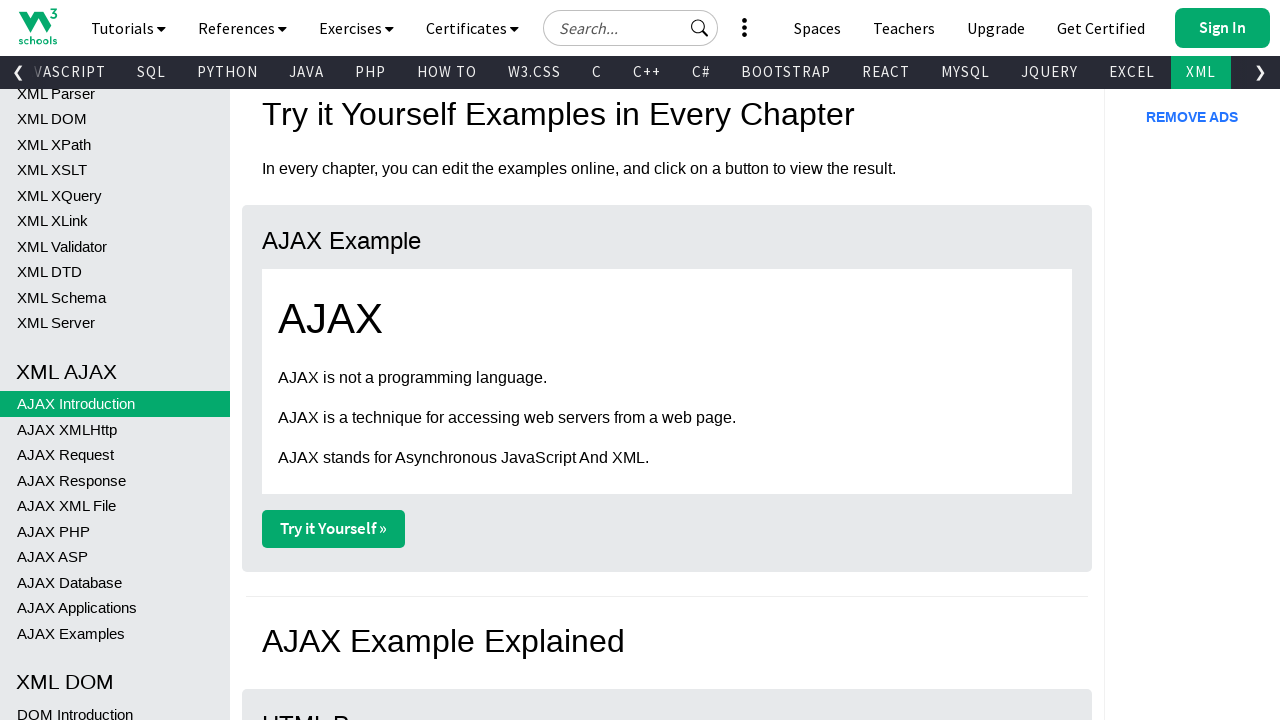

Retrieved text from h1 heading element after AJAX
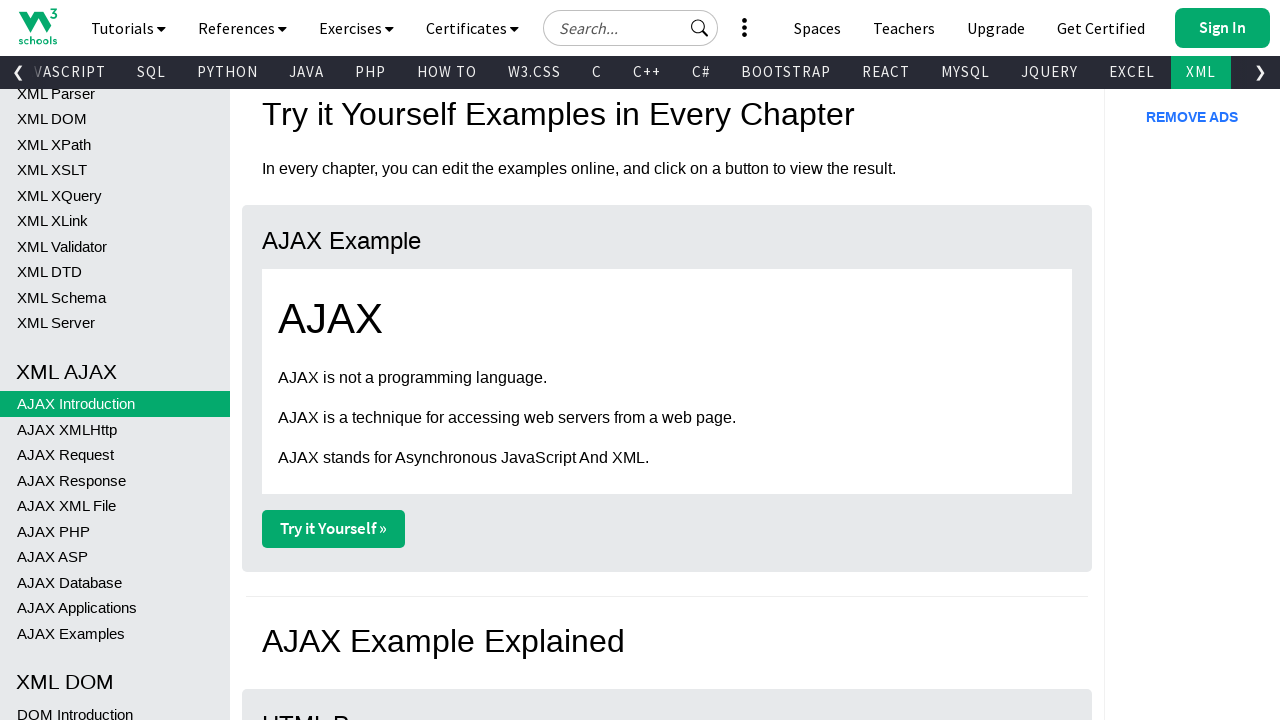

Verified that text changed from h2 to h1 after AJAX call
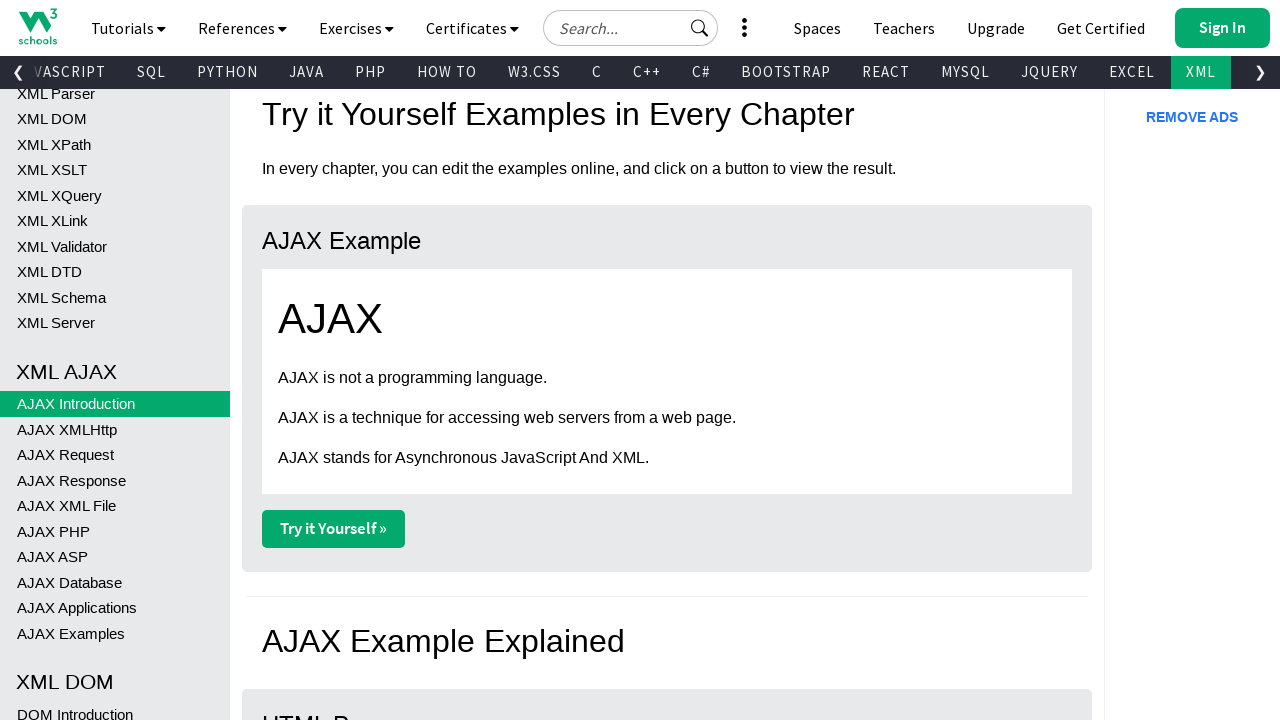

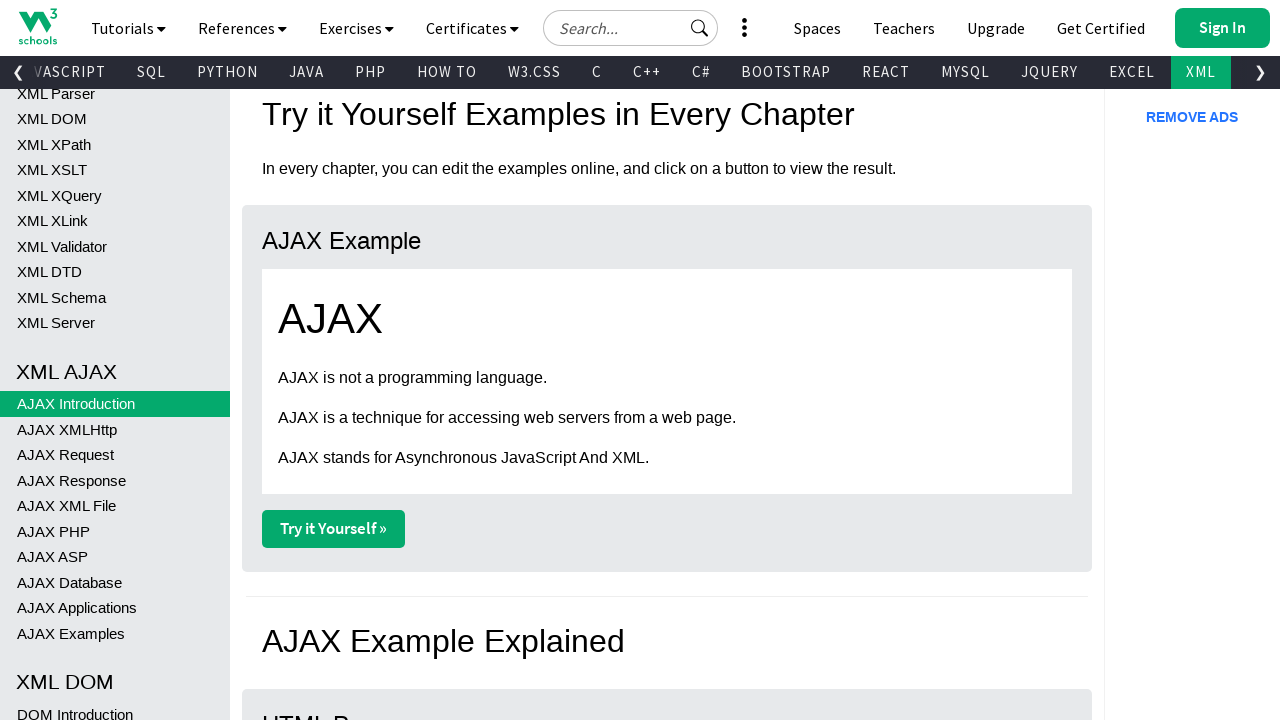